Tests the auto-suggest dropdown functionality by typing a partial country name and selecting "India" from the suggestions that appear

Starting URL: https://rahulshettyacademy.com/dropdownsPractise/

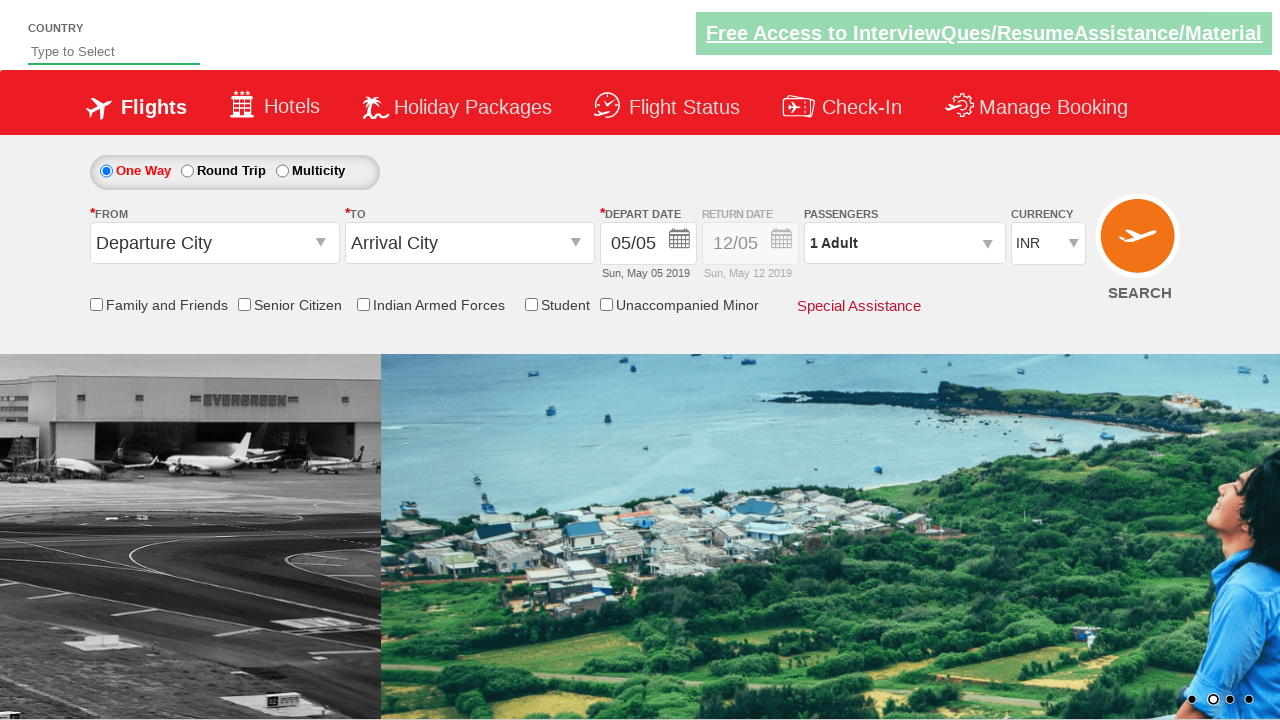

Filled autosuggest field with 'ind' to trigger dropdown suggestions on #autosuggest
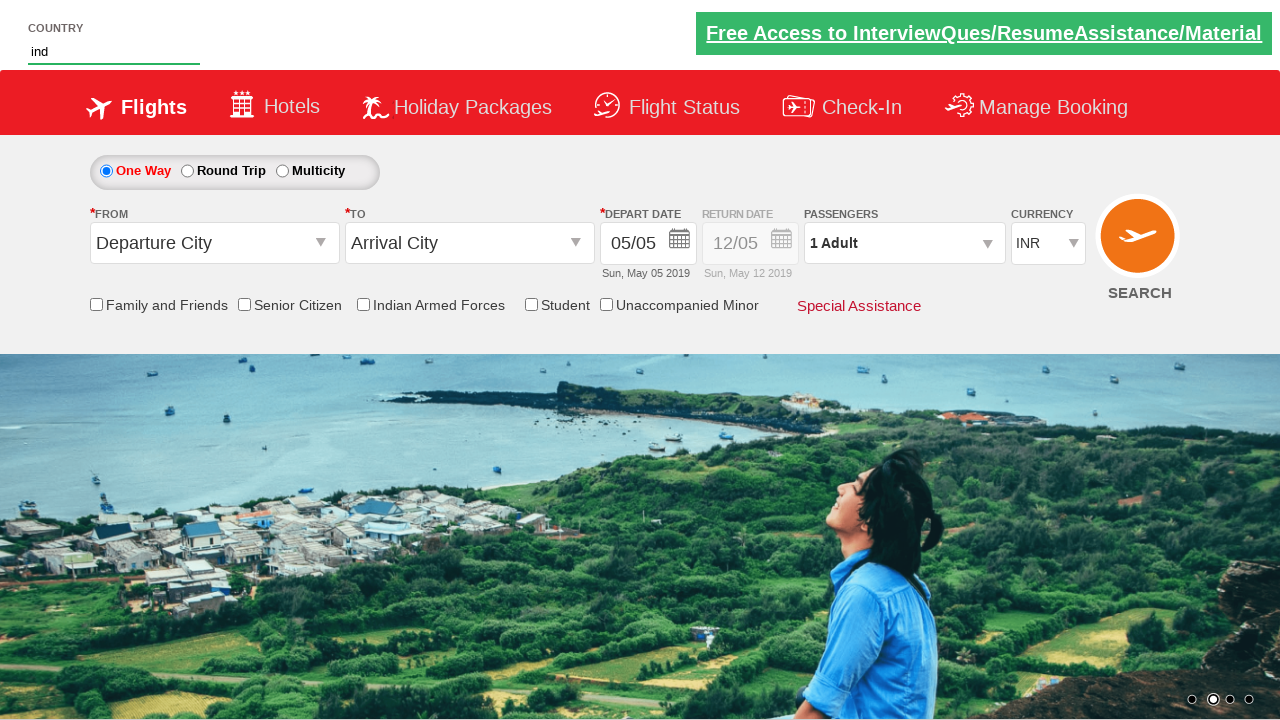

Autosuggest dropdown appeared with matching country suggestions
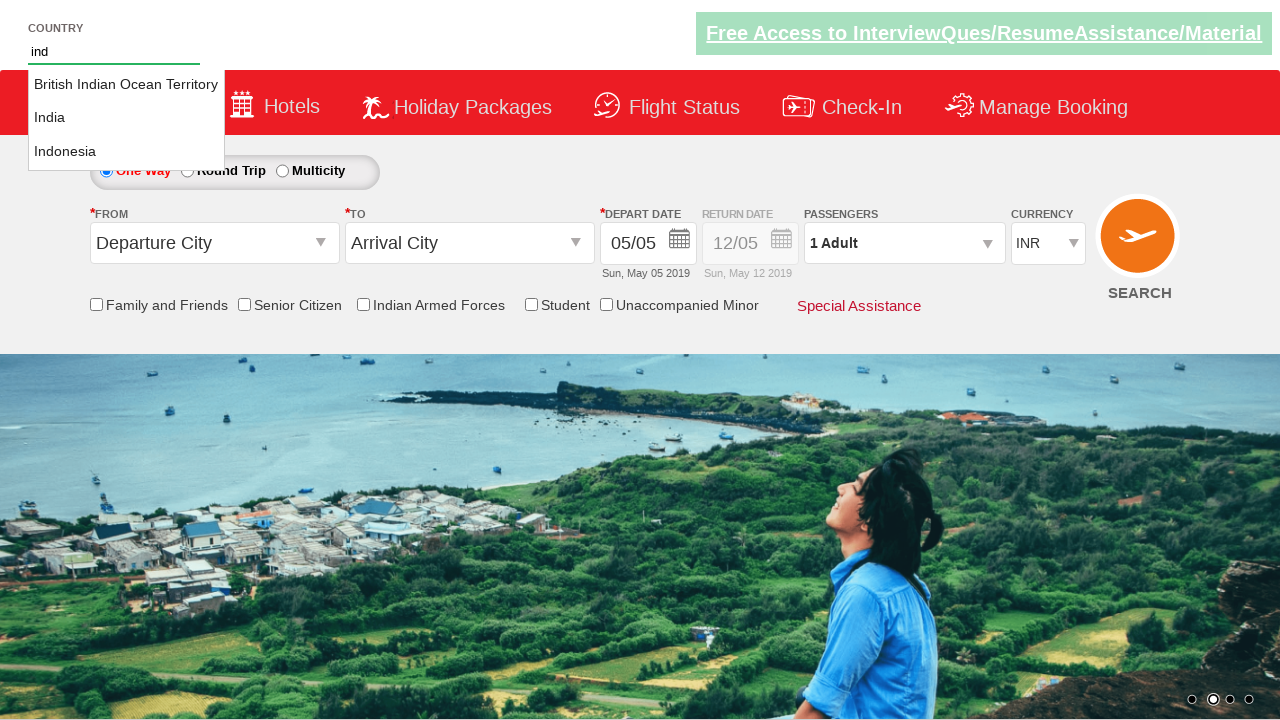

Selected 'India' from the autosuggest dropdown at (126, 118) on xpath=//li[@class='ui-menu-item']/a[text()='India']
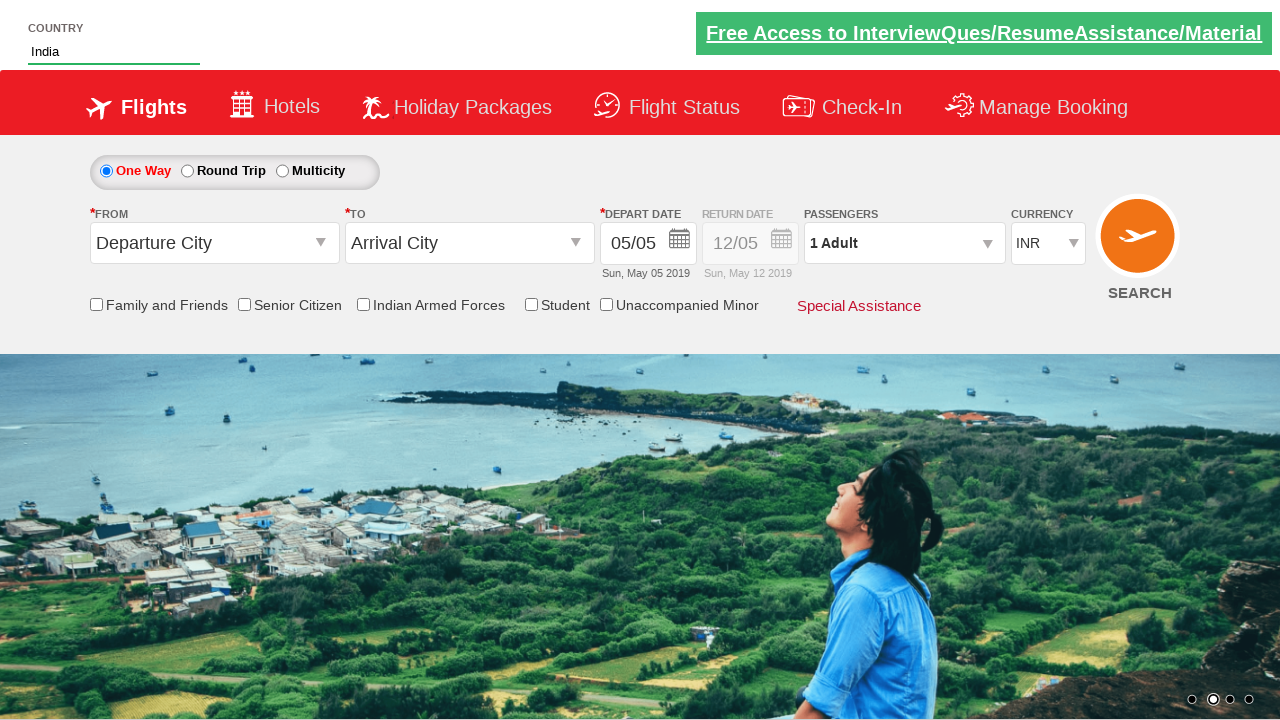

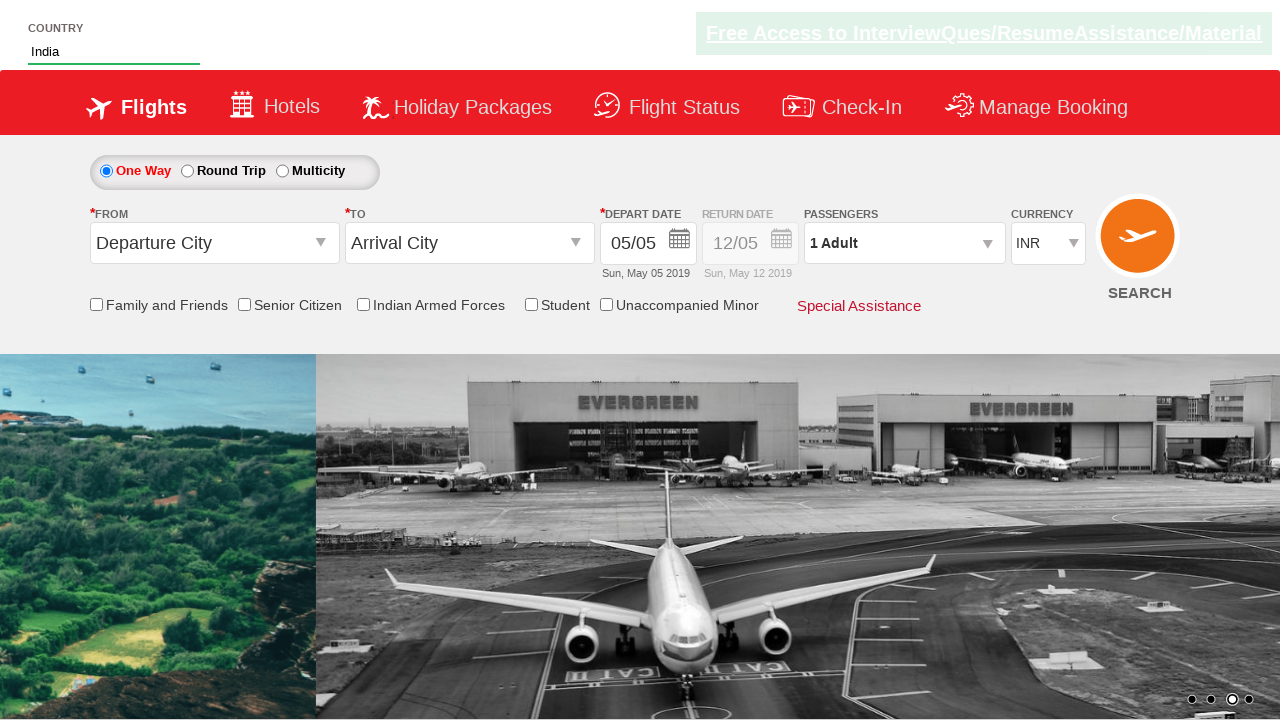